Tests right-click context menu functionality, handles alert dialog, and navigates to a linked page to verify content

Starting URL: https://the-internet.herokuapp.com/context_menu

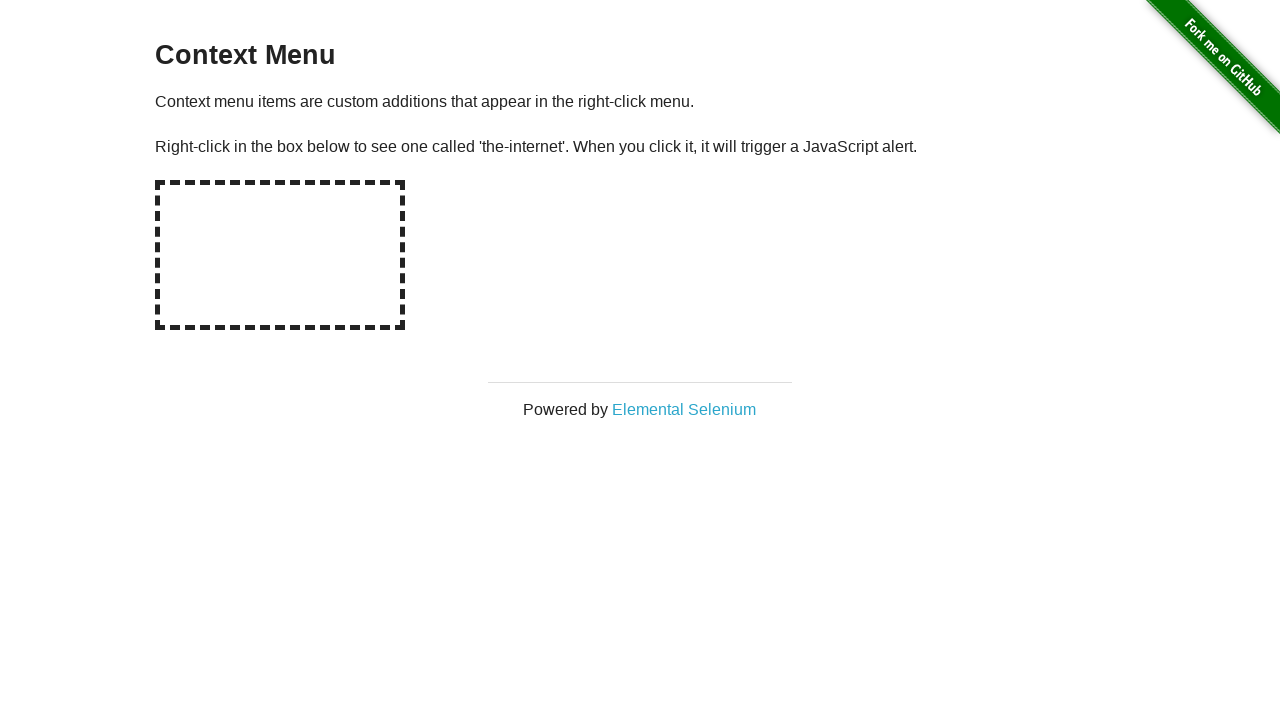

Right-clicked on context menu area at (280, 255) on #hot-spot
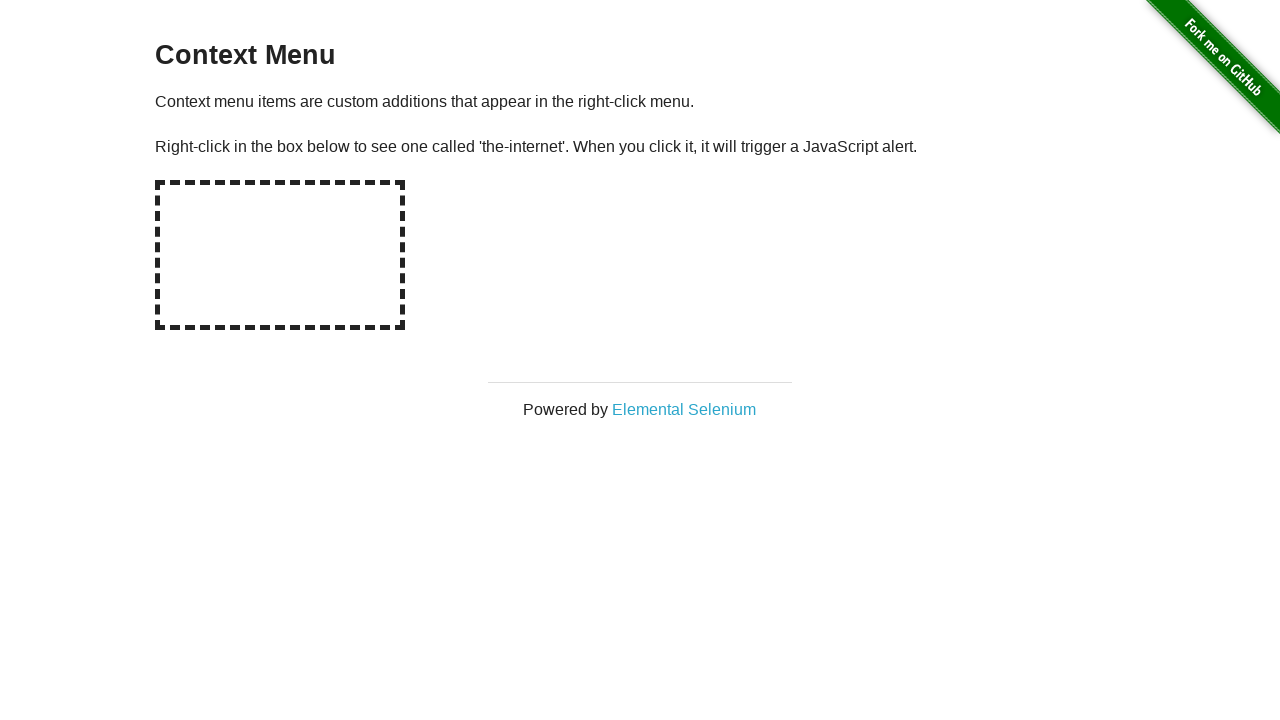

Set up dialog handler to accept alerts
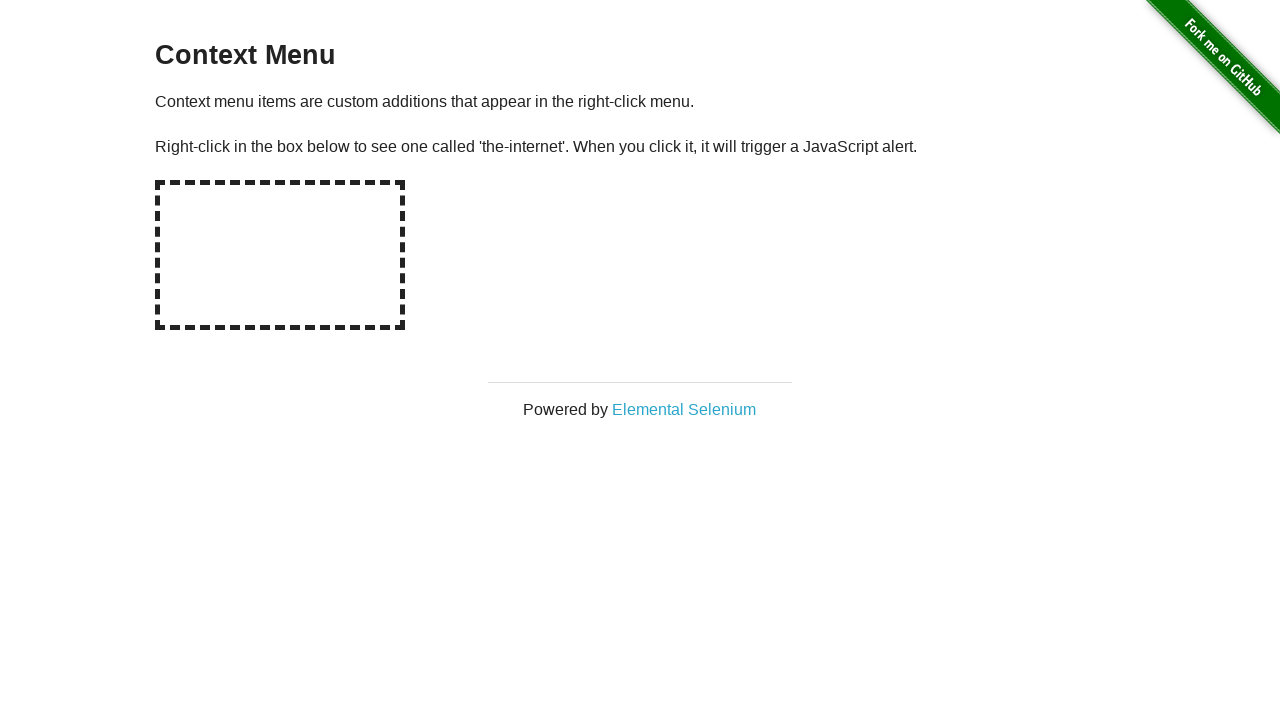

Right-clicked context menu area again to trigger alert at (280, 255) on #hot-spot
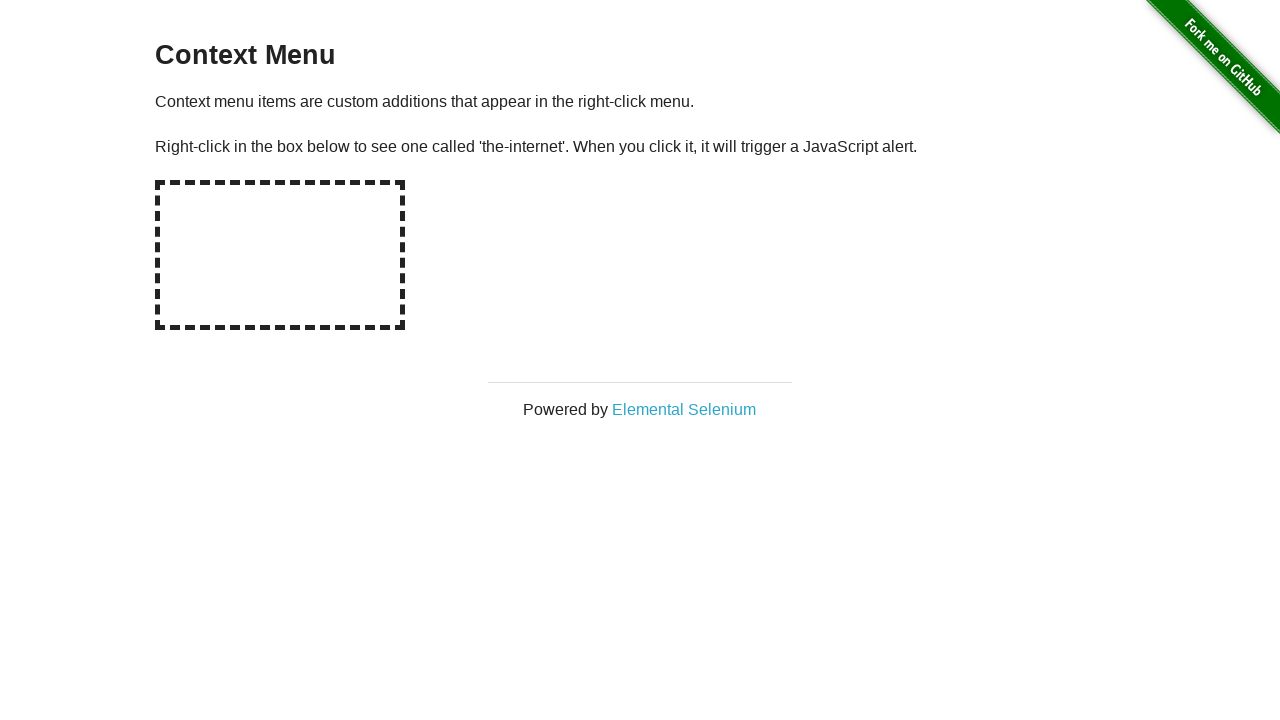

Clicked on Elemental Selenium link at (684, 409) on text='Elemental Selenium'
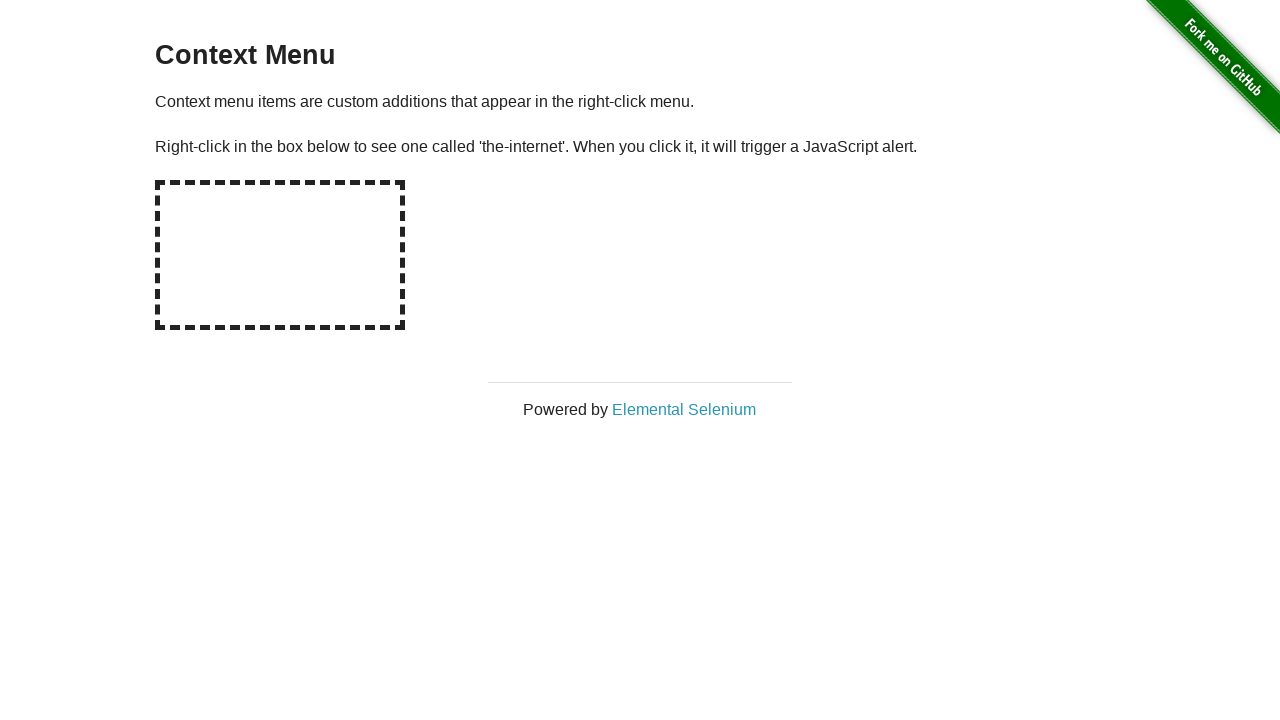

Clicked Elemental Selenium link and new page context established at (684, 409) on text='Elemental Selenium'
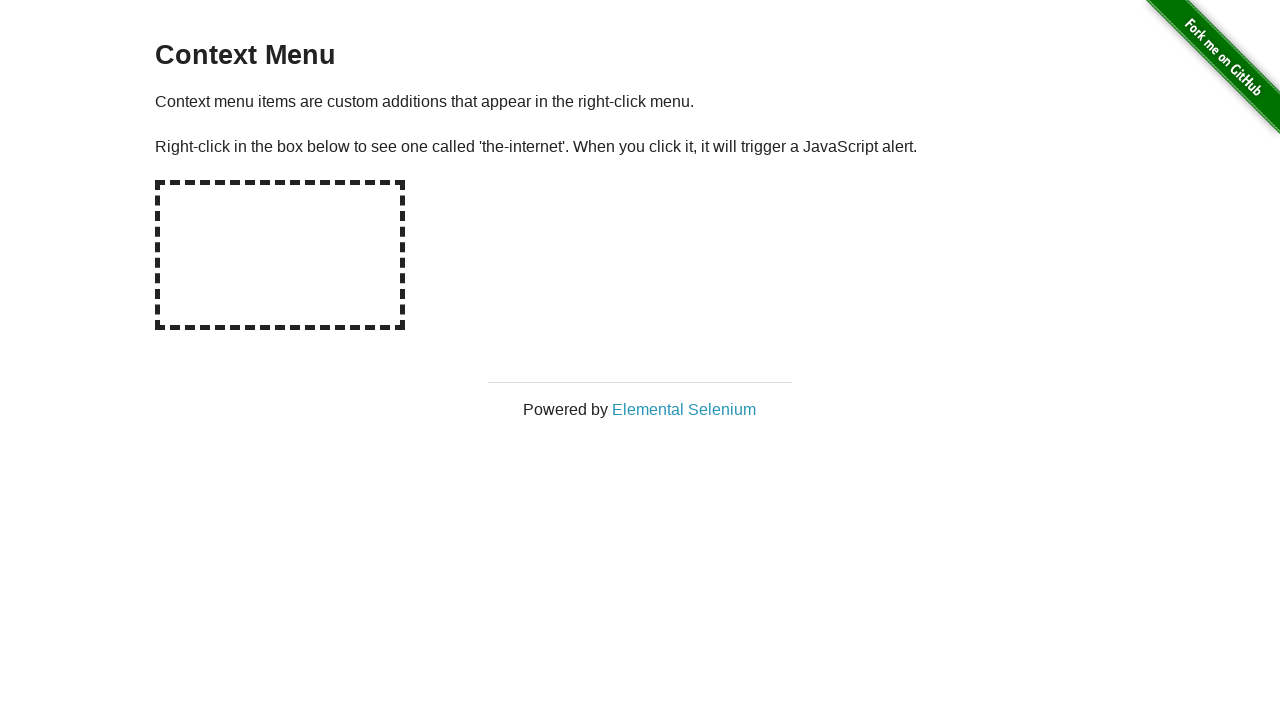

Obtained new page object from opened tab
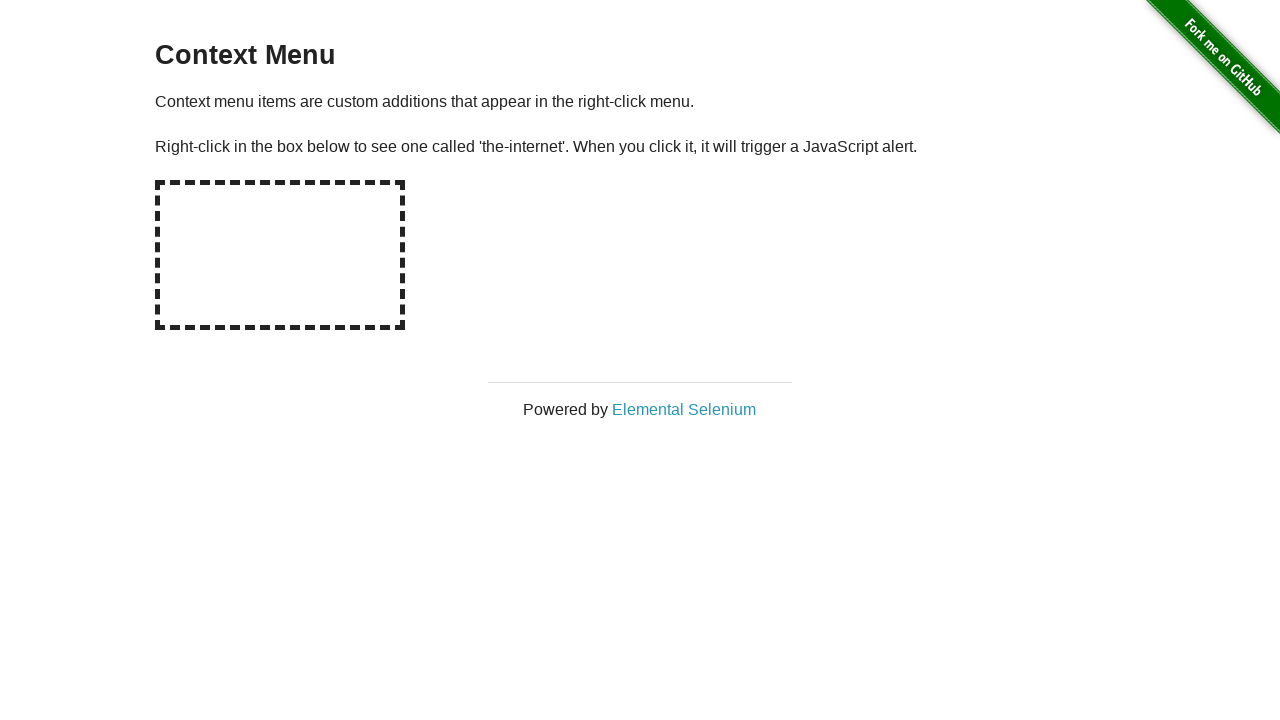

Waited for h1 element to load on new page
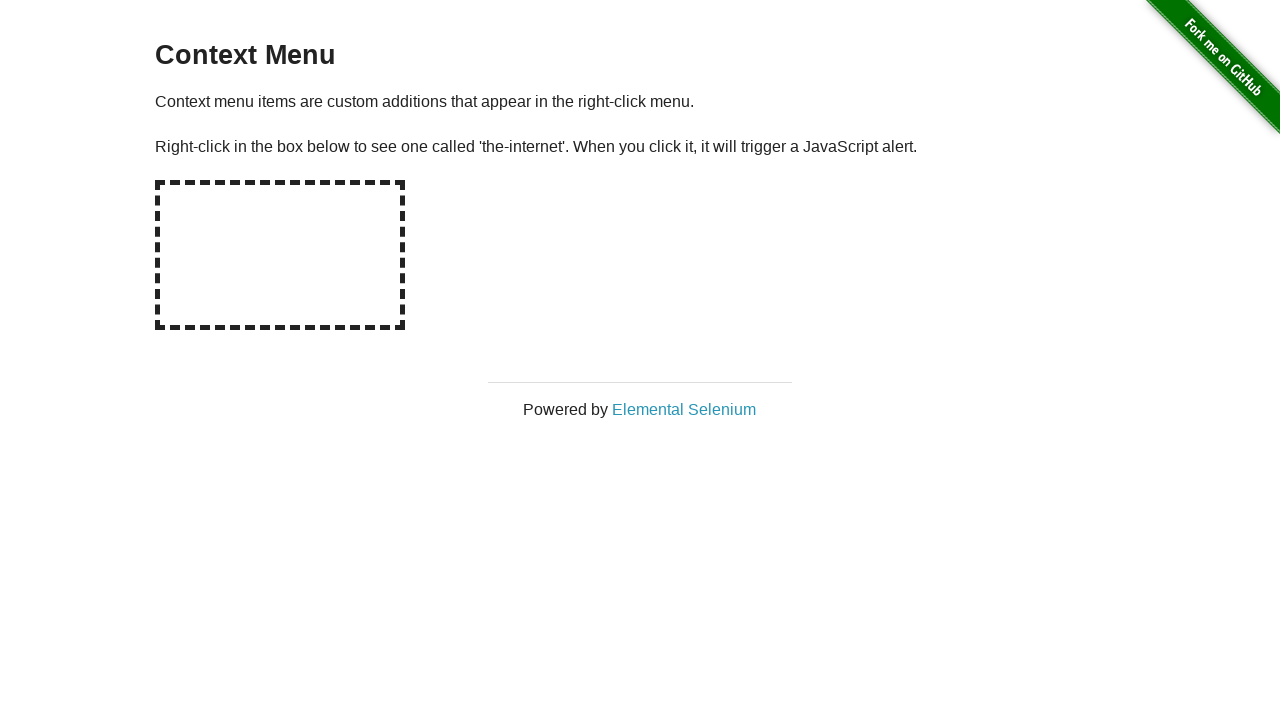

Verified h1 element contains 'Elemental Selenium'
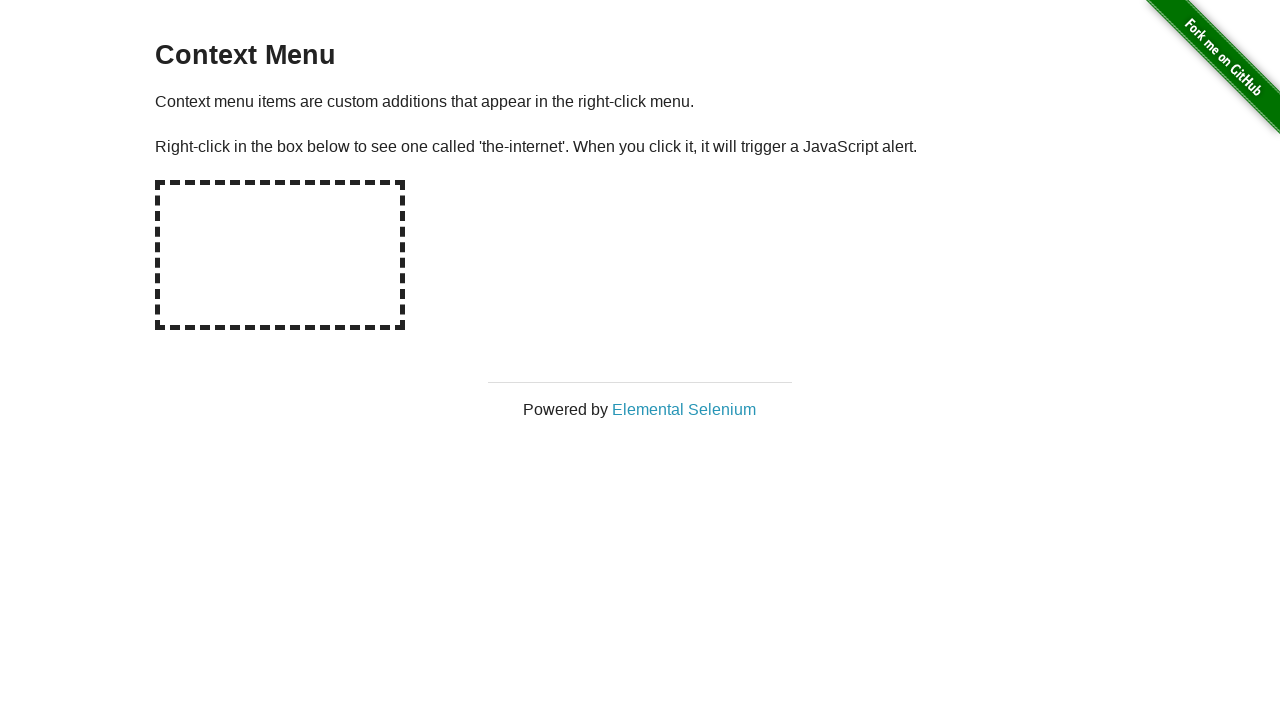

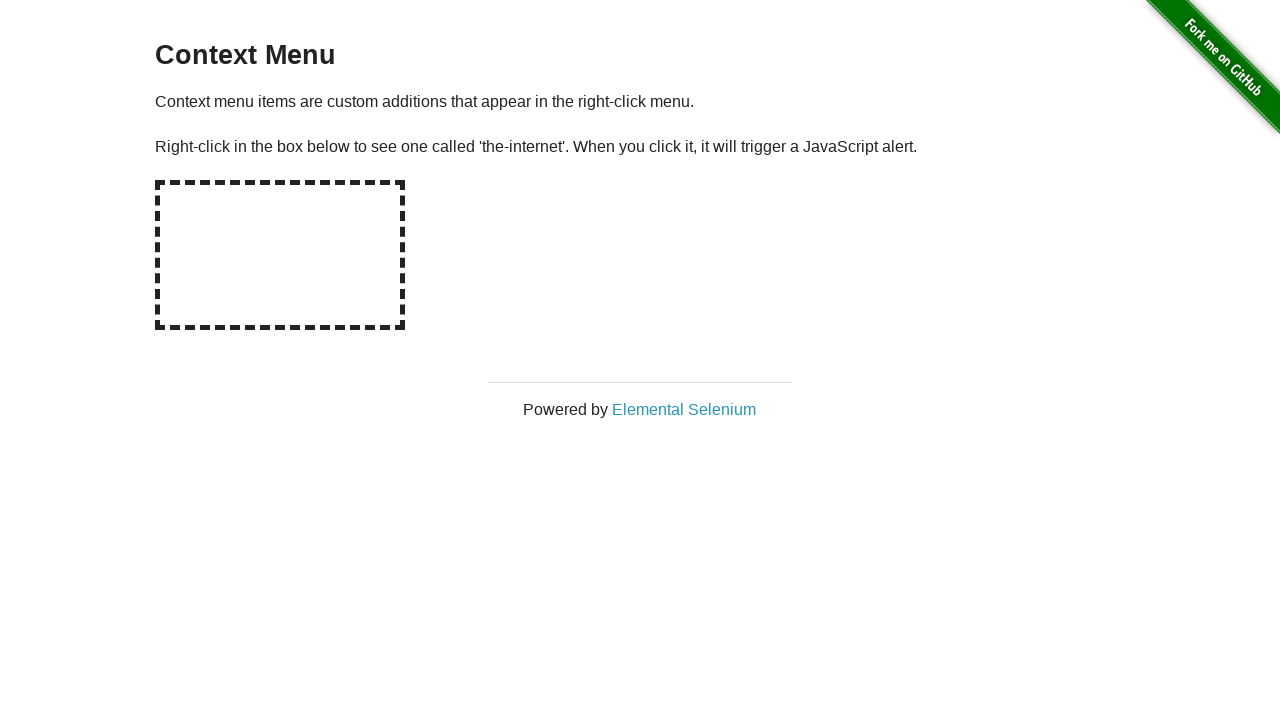